Tests opening a new browser window, navigating to a different URL in that window, and verifying that two window handles exist.

Starting URL: https://the-internet.herokuapp.com/windows

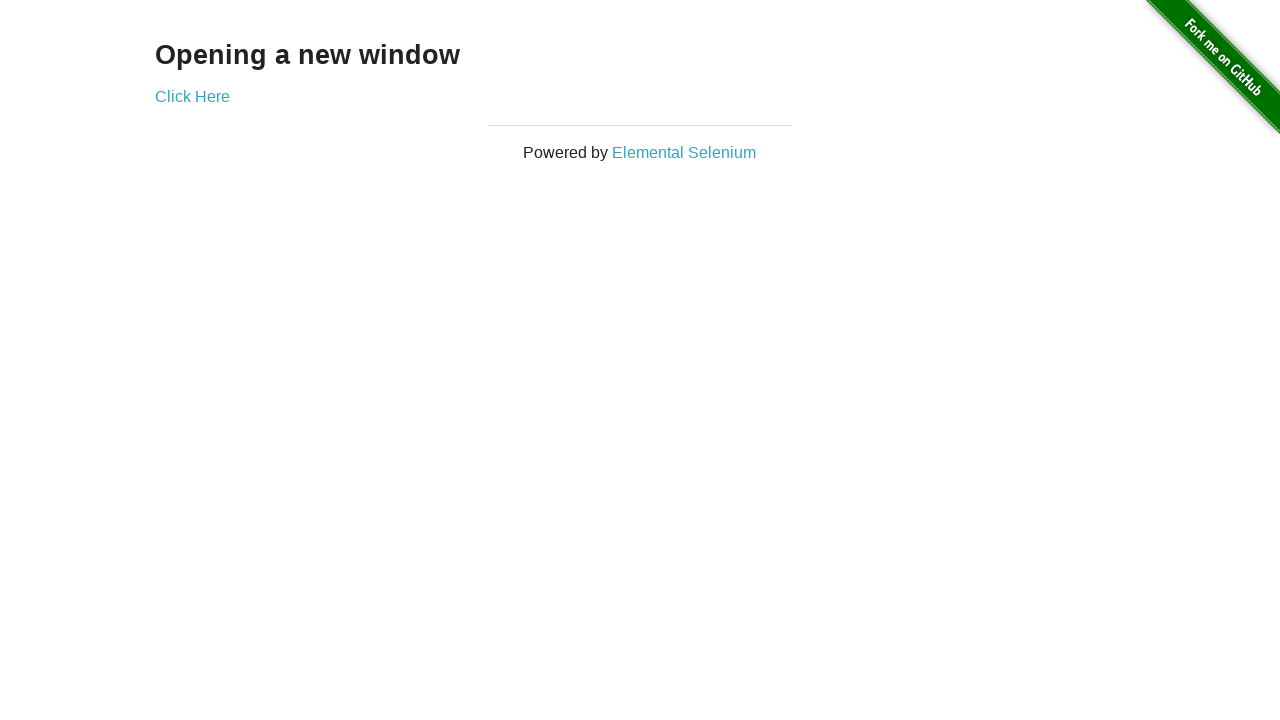

Opened a new browser window
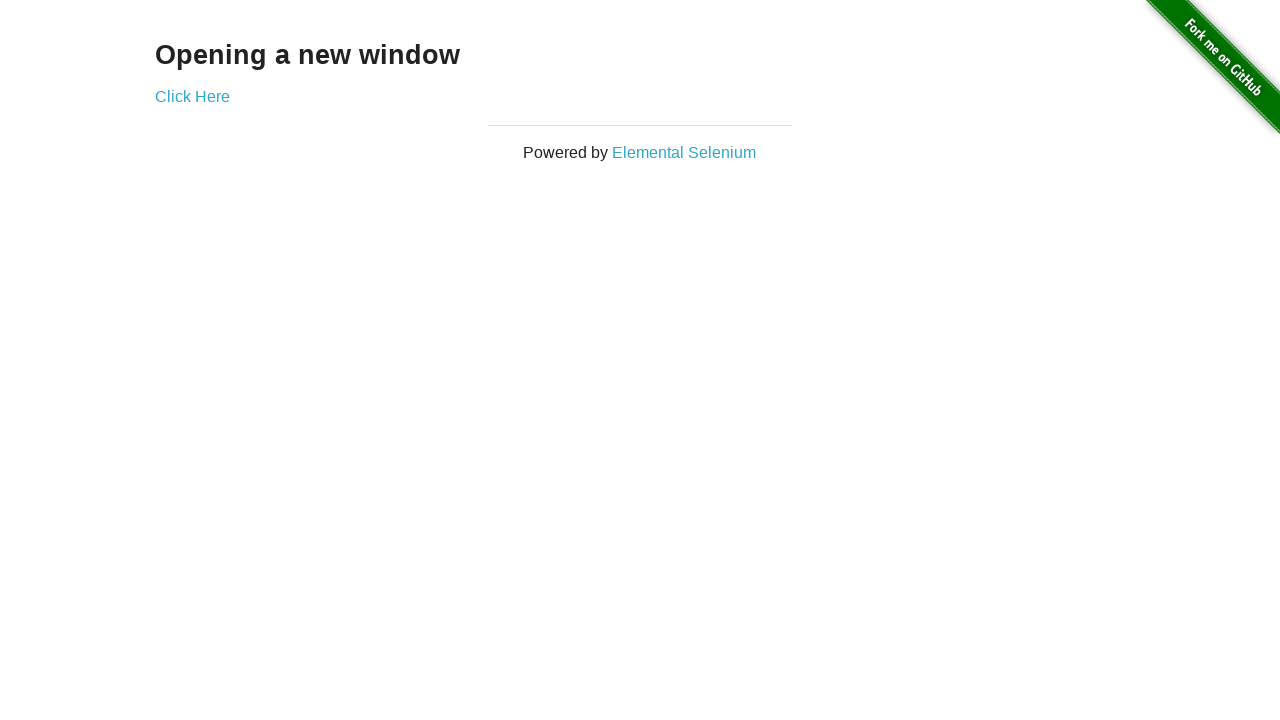

Navigated new window to https://the-internet.herokuapp.com/typos
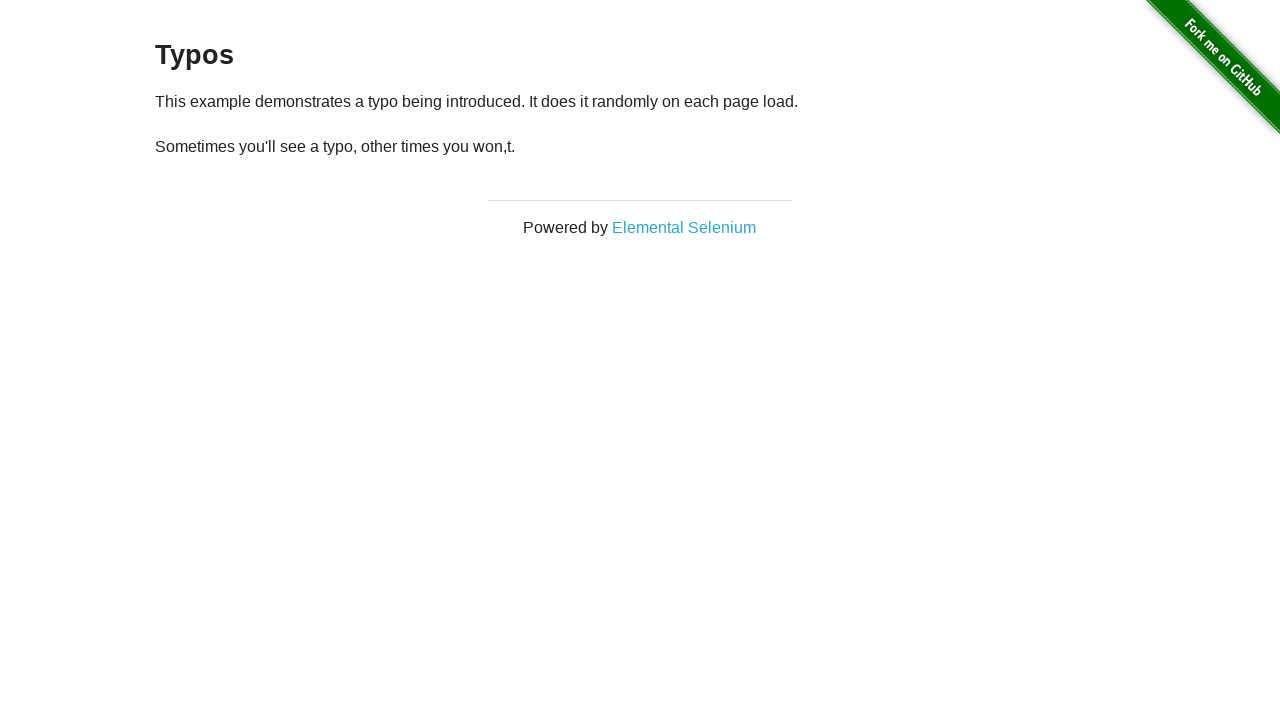

Verified that 2 window handles exist
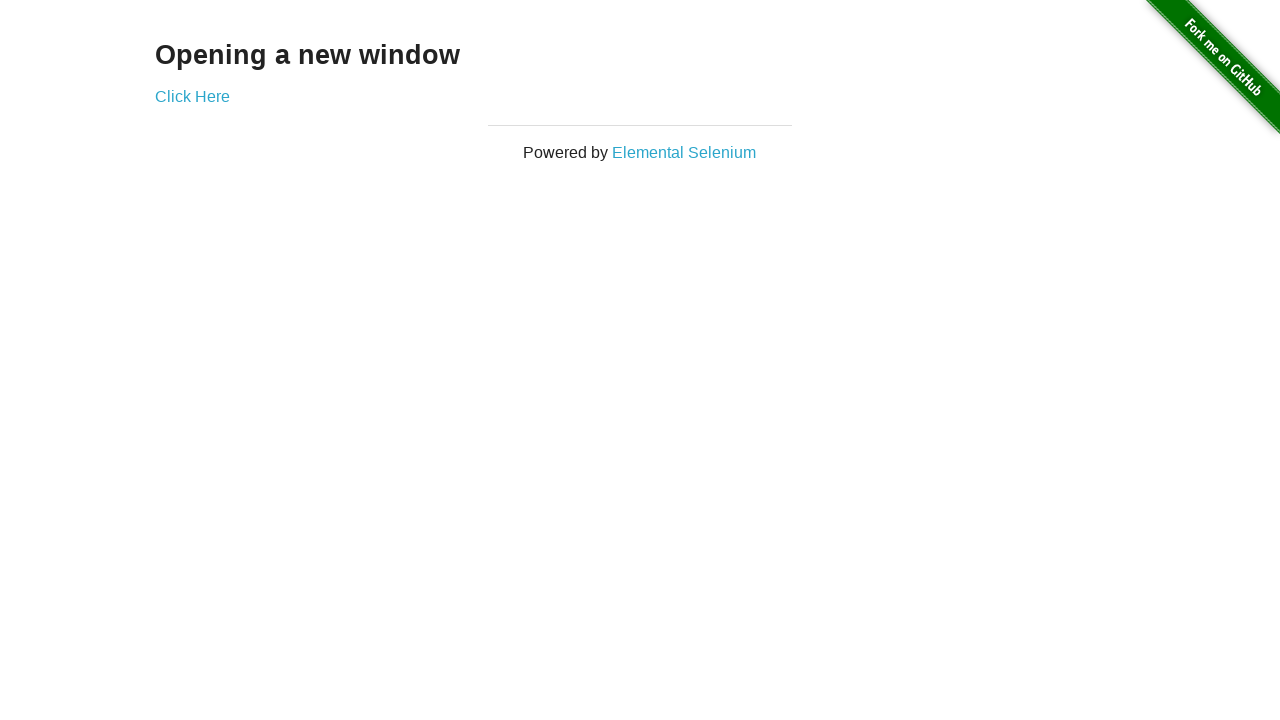

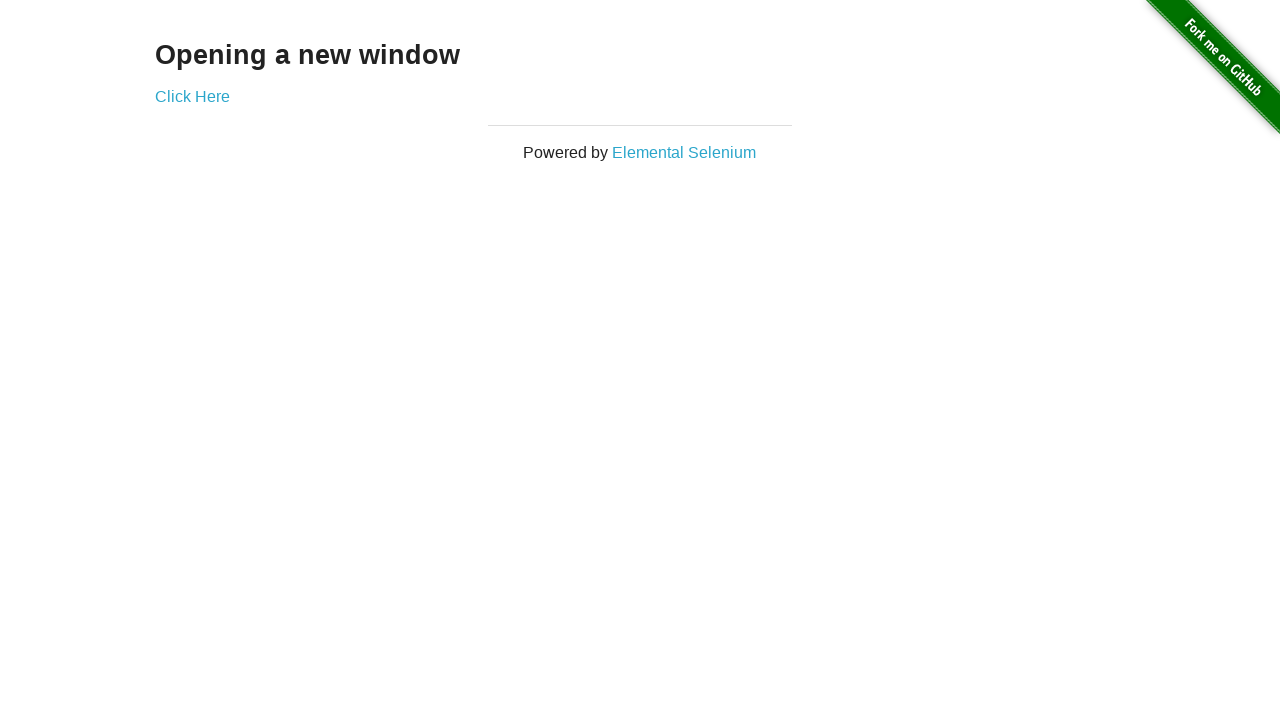